Navigates to the OrangeHRM demo site and verifies that the page loads over a secure HTTPS connection by checking the URL protocol.

Starting URL: https://opensource-demo.orangehrmlive.com

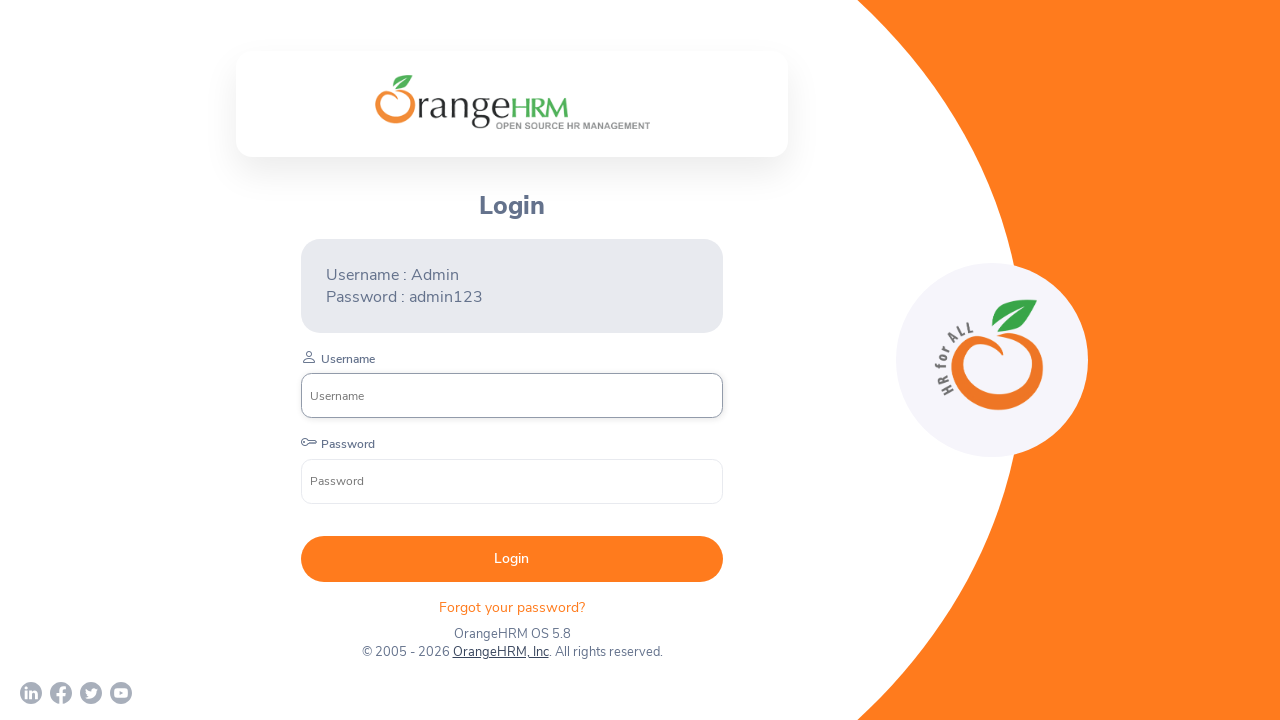

Waited for page to reach domcontentloaded state
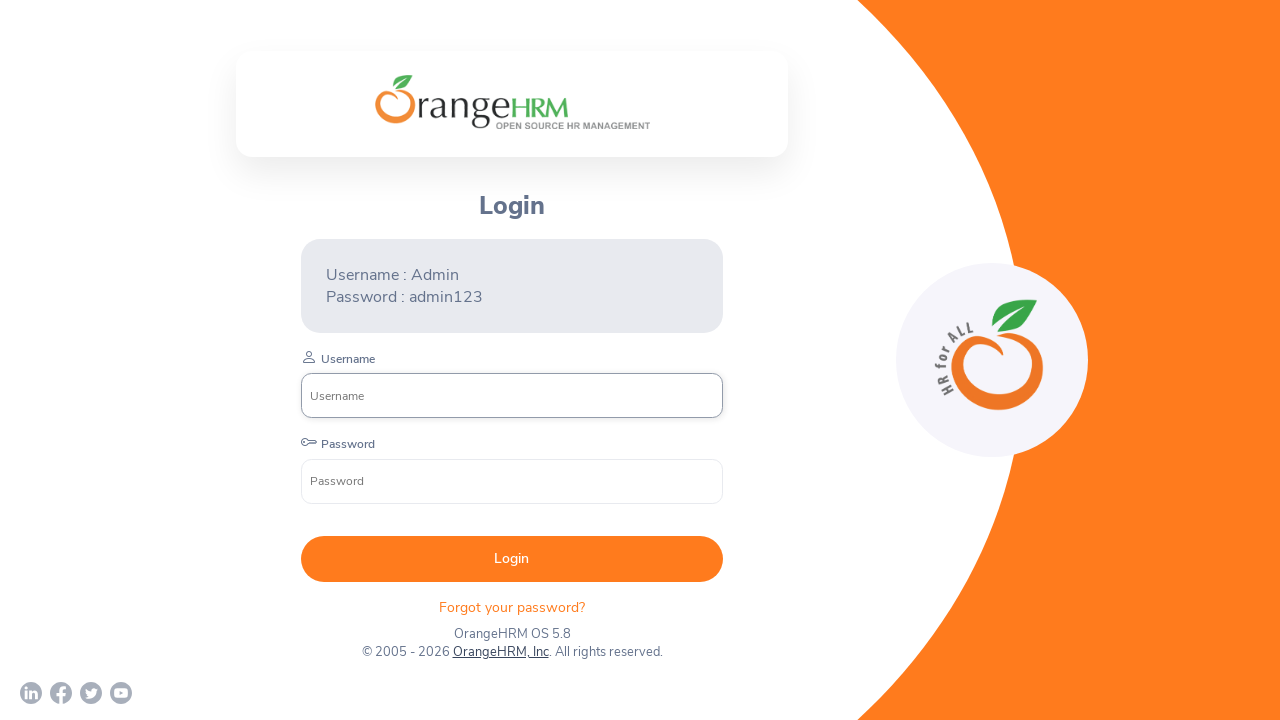

Retrieved current URL from page
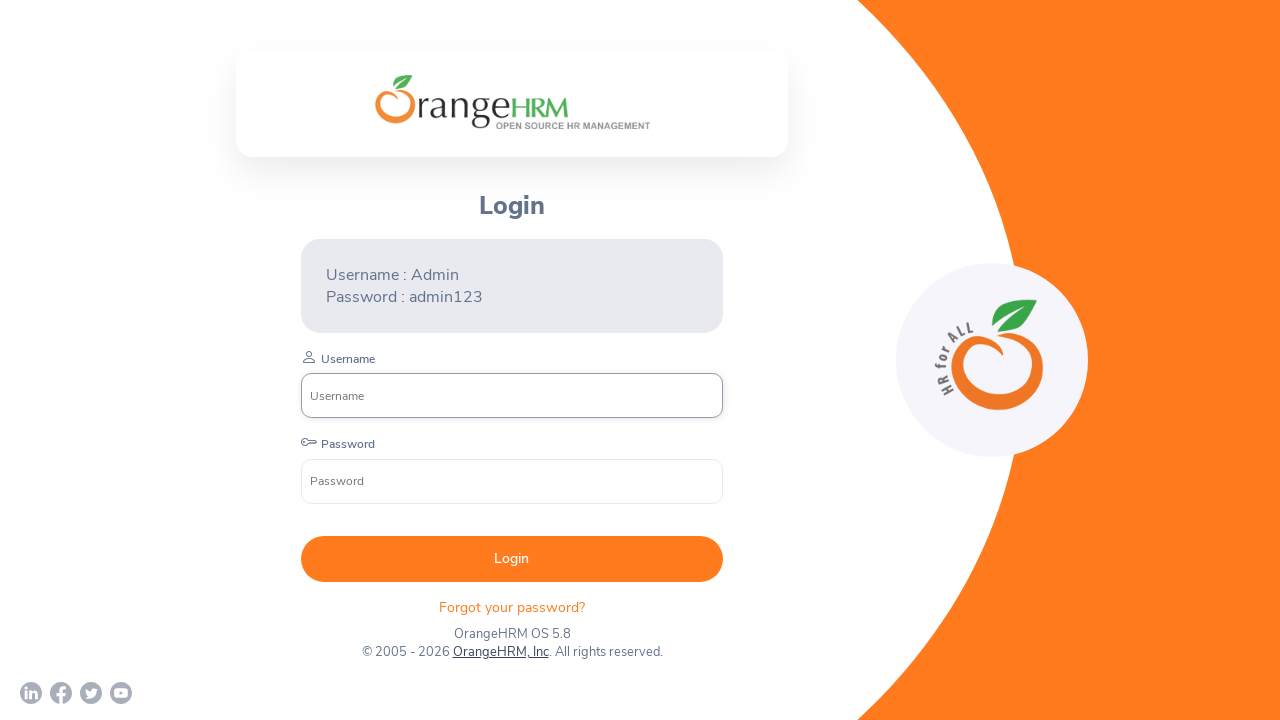

Verified that URL is not None
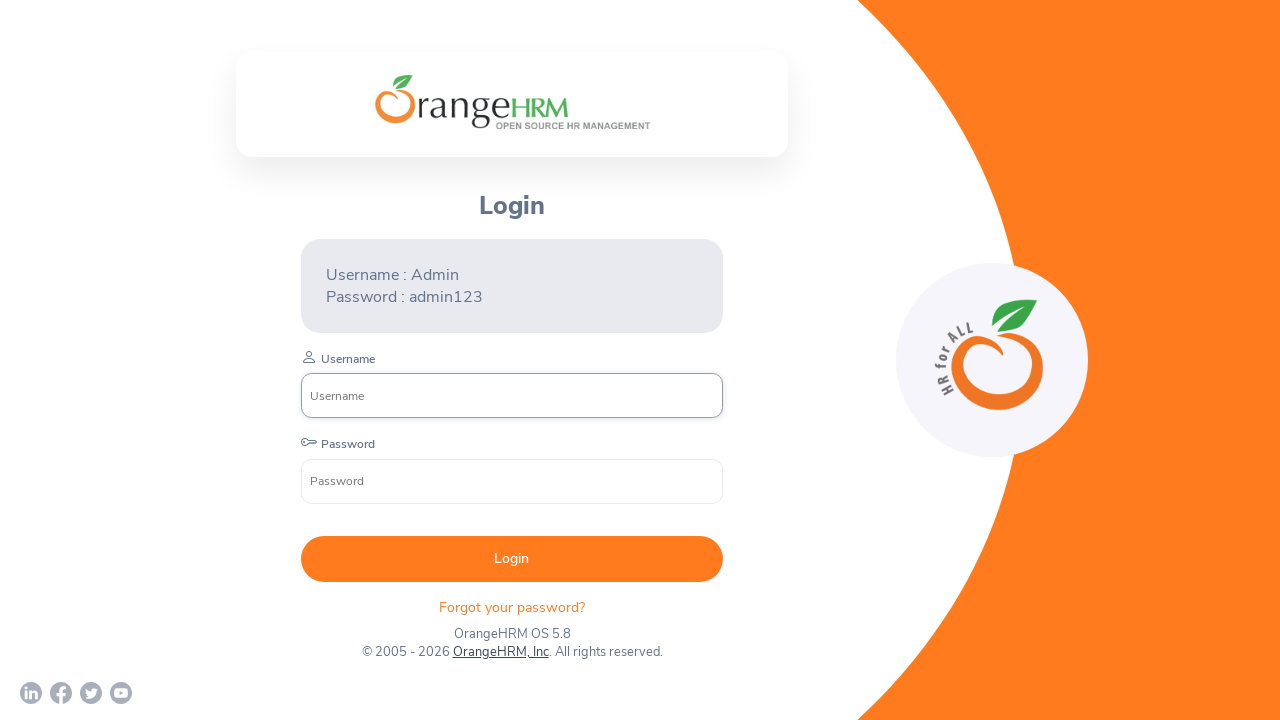

Verified that login page uses HTTPS protocol
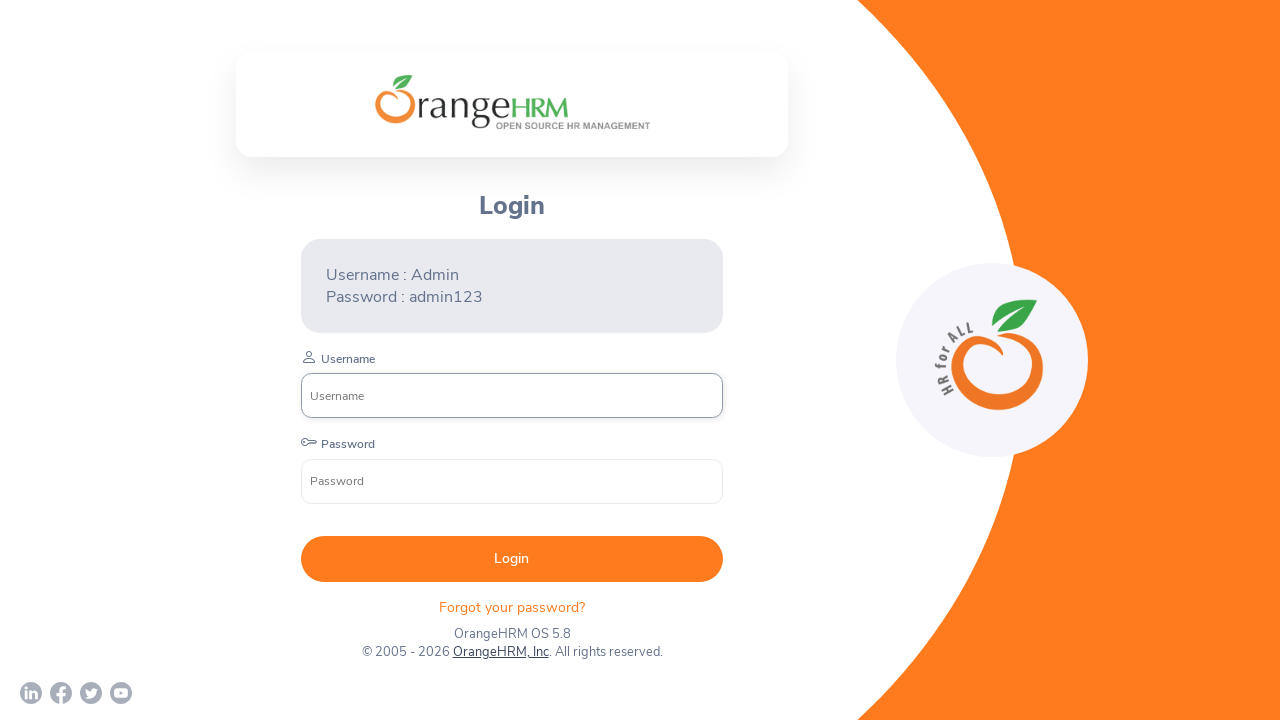

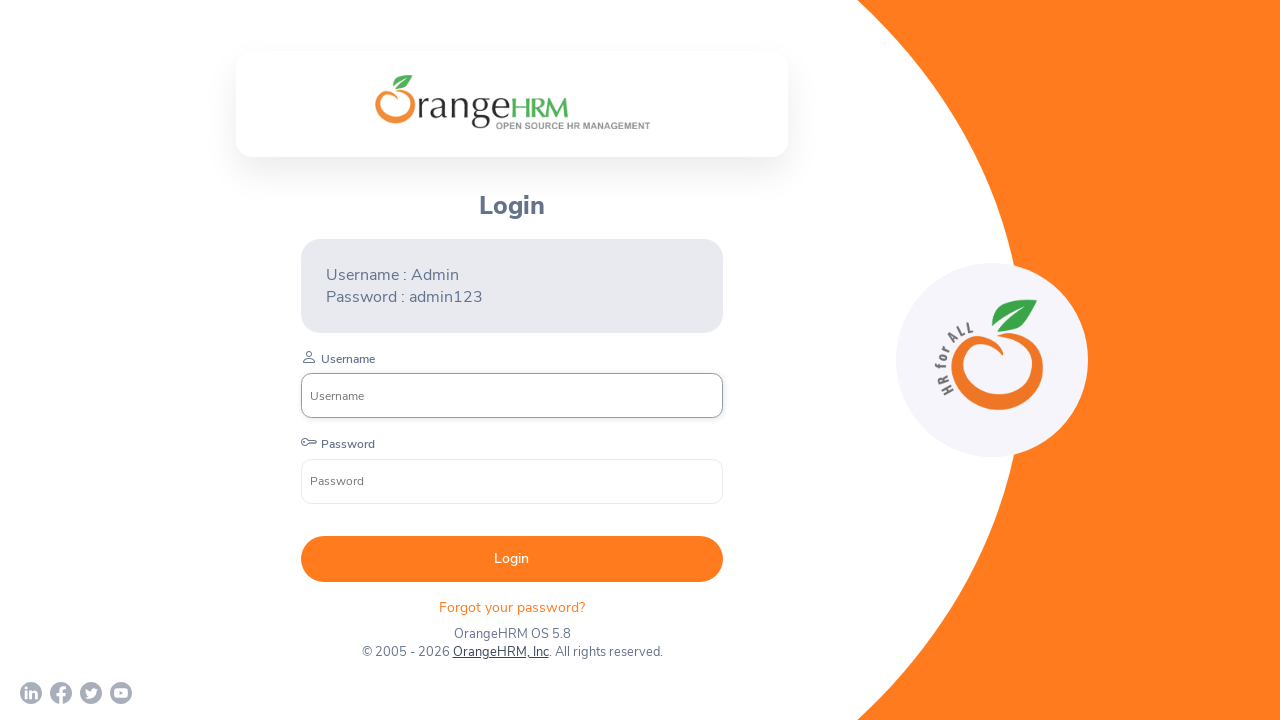